Tests dropdown menu functionality by clicking on a Dropdown button and then selecting the Flipkart option from the dropdown menu.

Starting URL: http://omayo.blogspot.com/

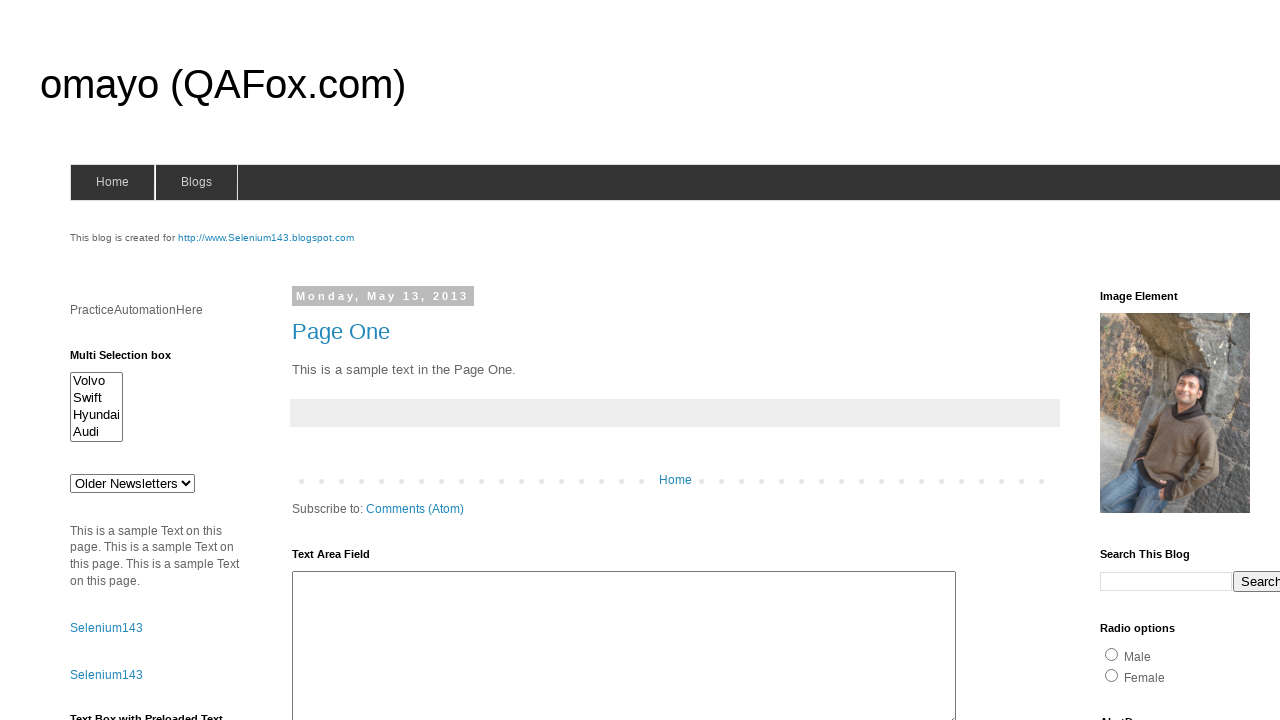

Clicked Dropdown button at (1227, 360) on xpath=//button[normalize-space(text())='Dropdown']
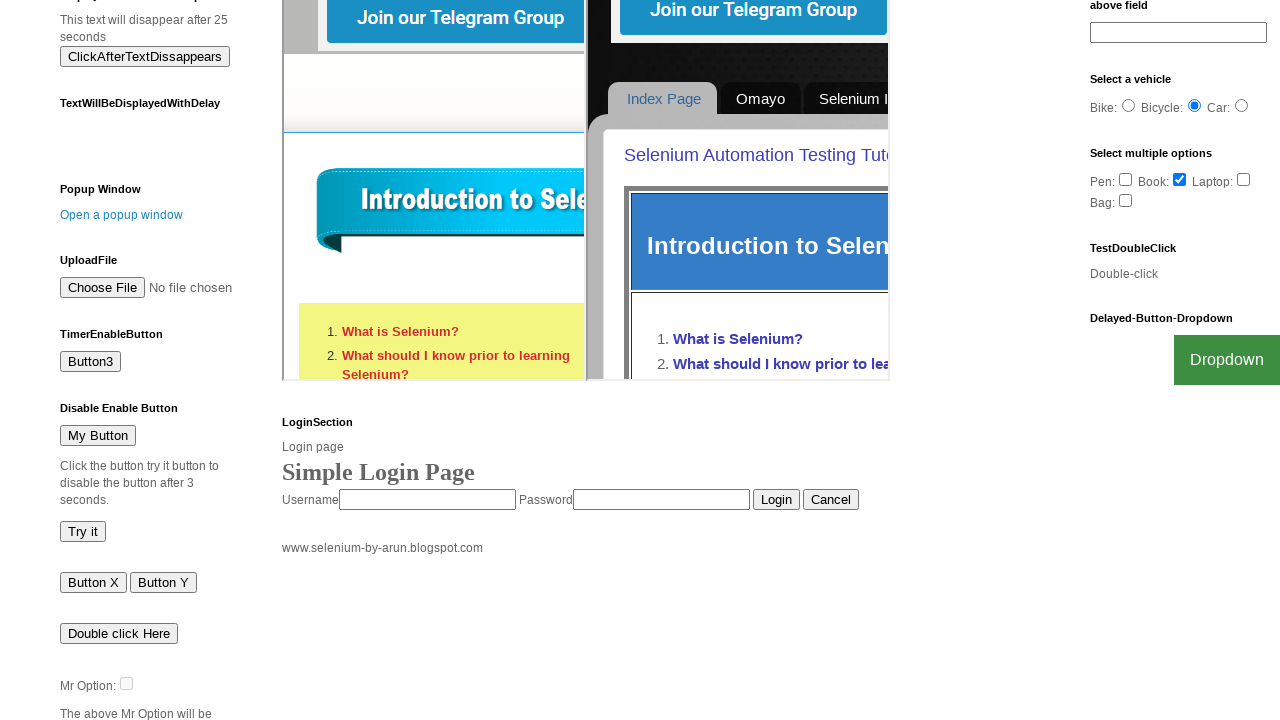

Selected Flipkart option from dropdown menu at (1200, 700) on xpath=//a[normalize-space(text())='Flipkart']
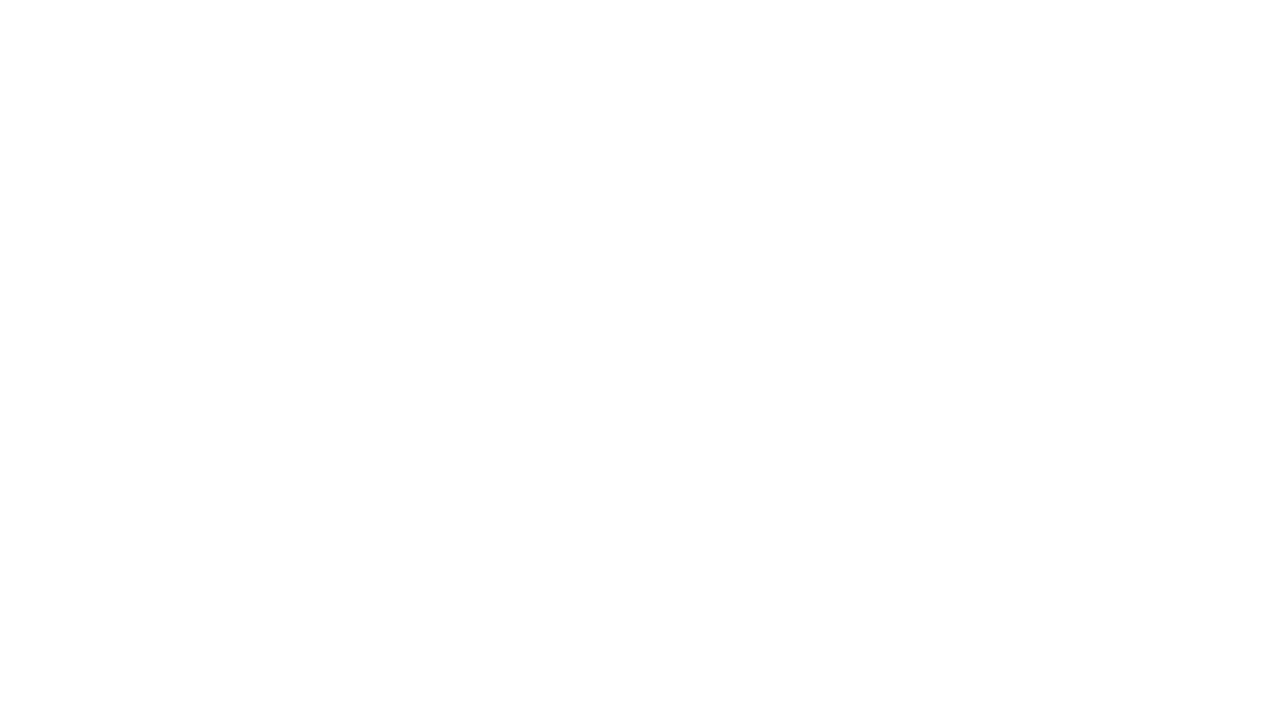

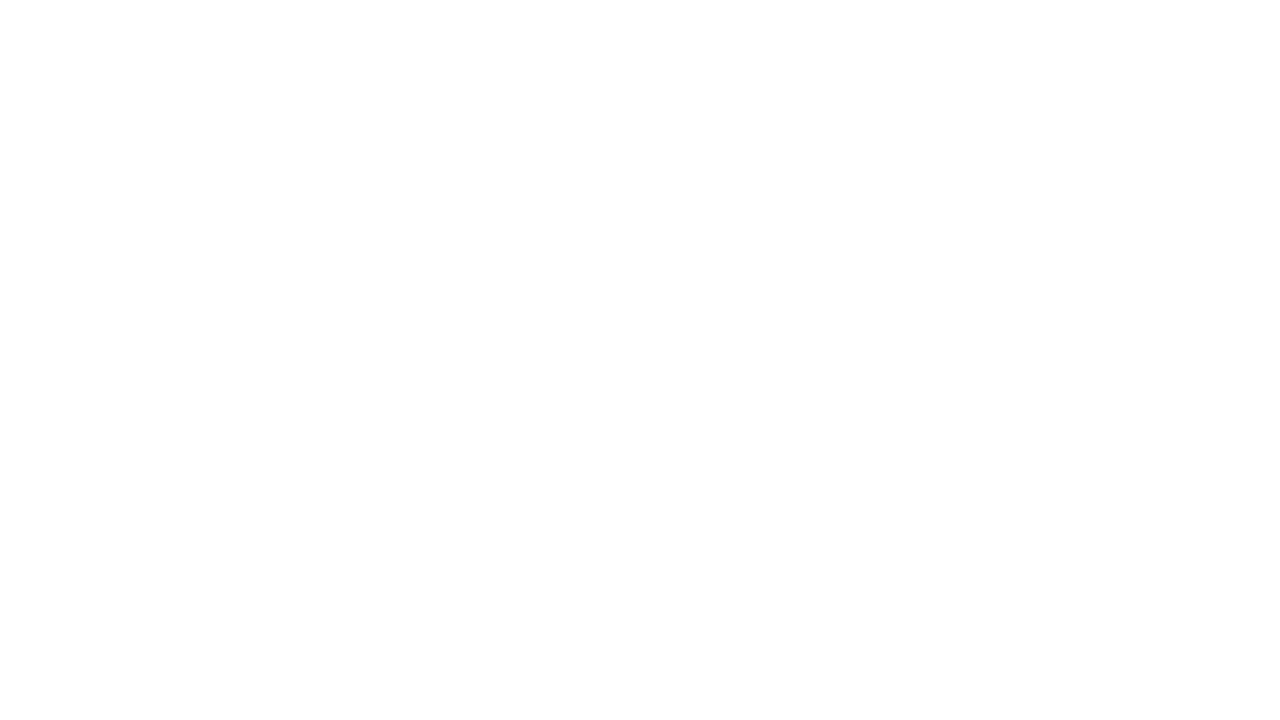